Tests iframe interaction by switching to an iframe, verifying content is displayed, then switching back to main content and clicking a link

Starting URL: https://practice.cydeo.com/iframe

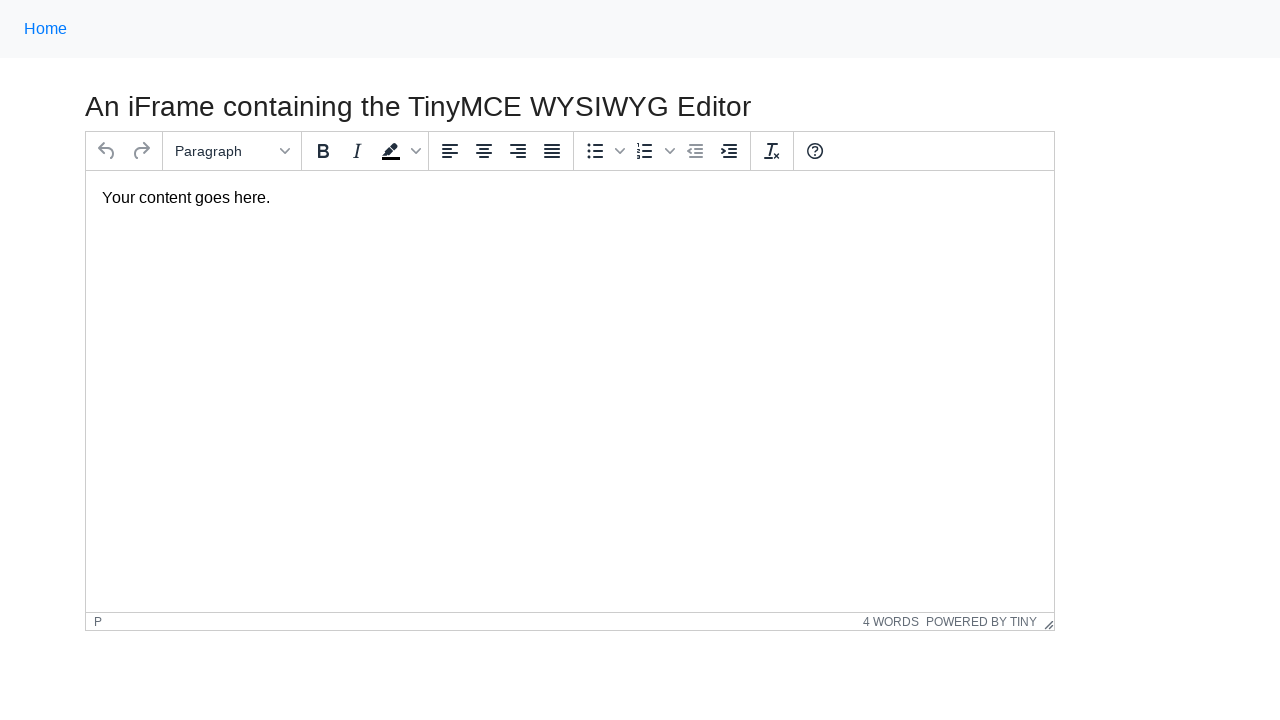

Located iframe with id 'mce_0_ifr'
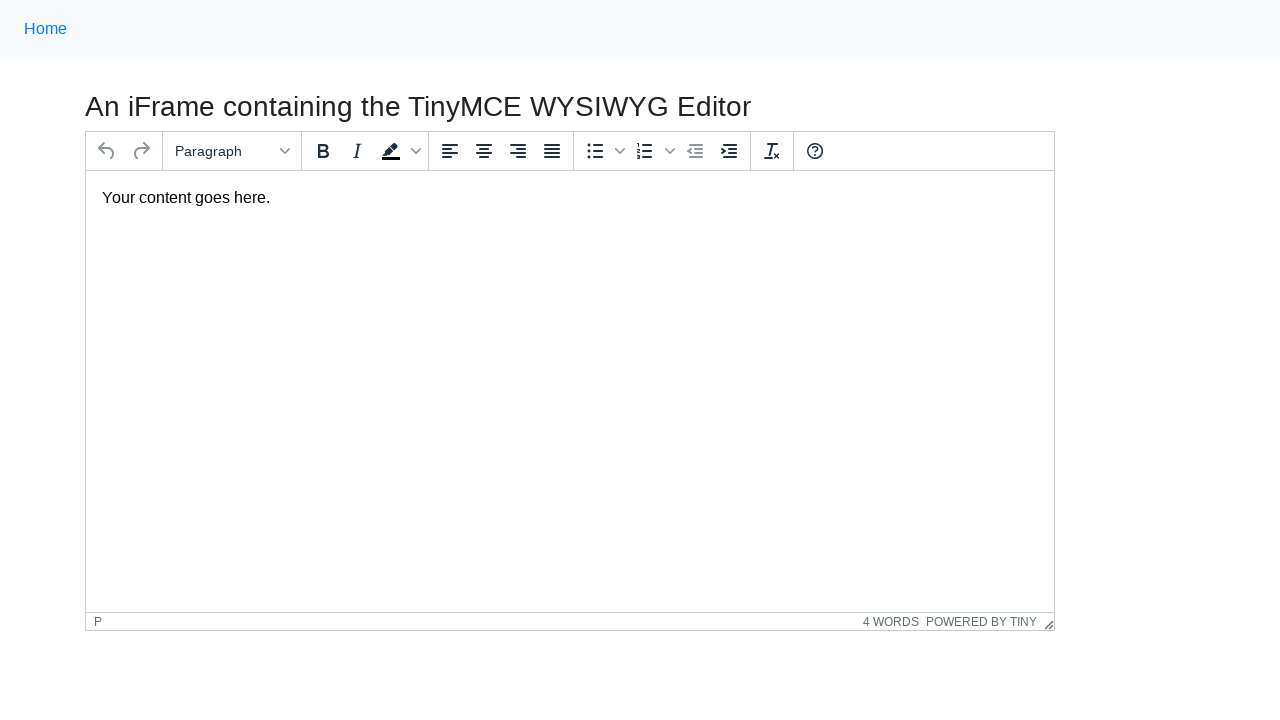

Verified iframe content 'Your content goes here.' is visible
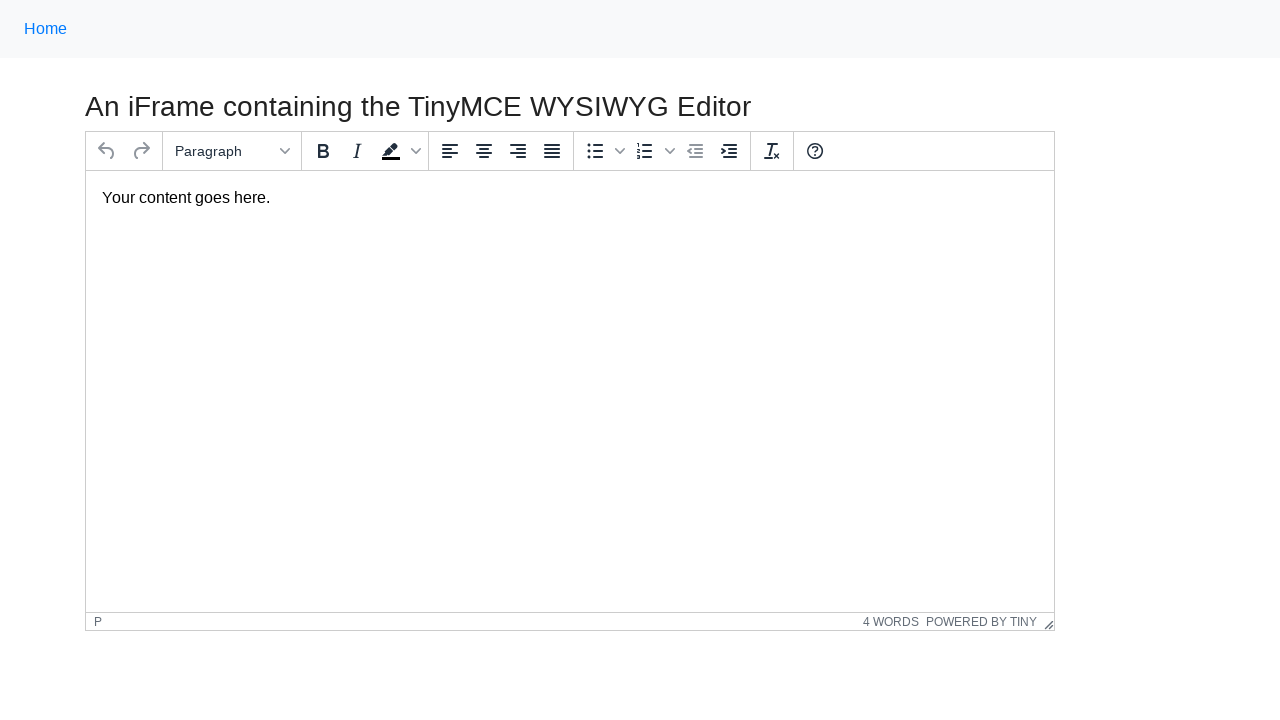

Clicked Home link in main content after switching out of iframe at (46, 29) on text=Home
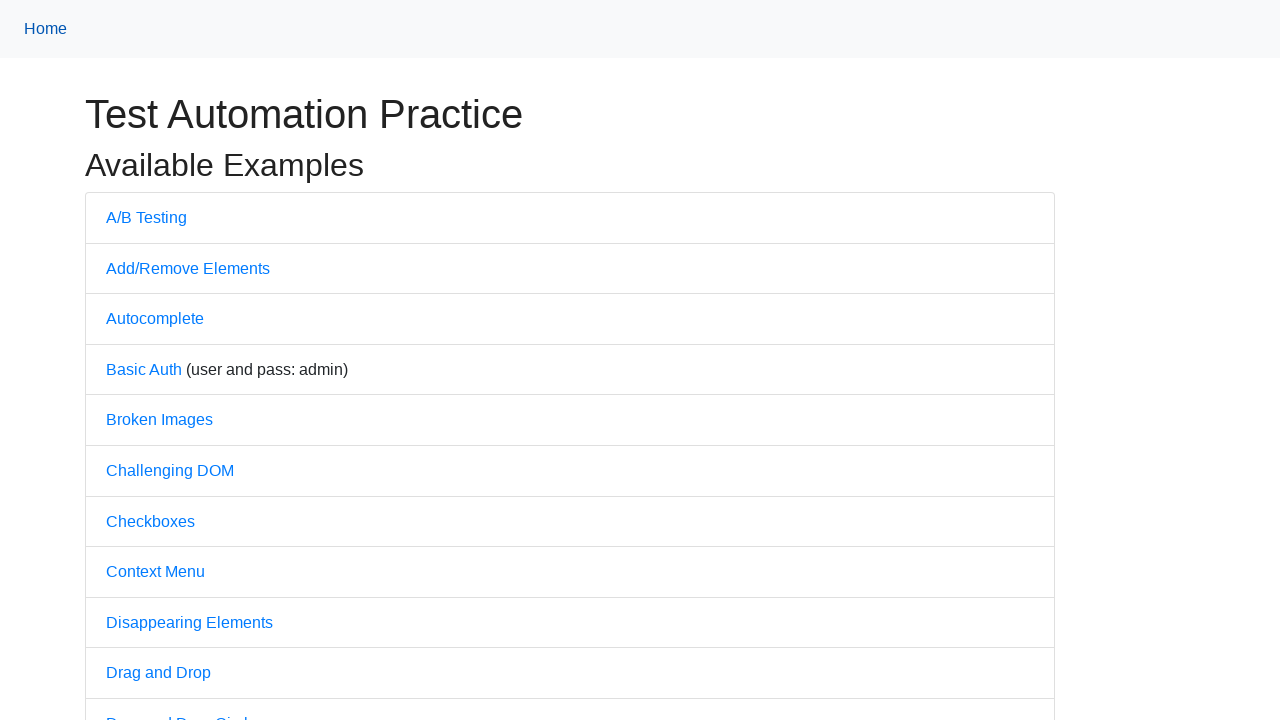

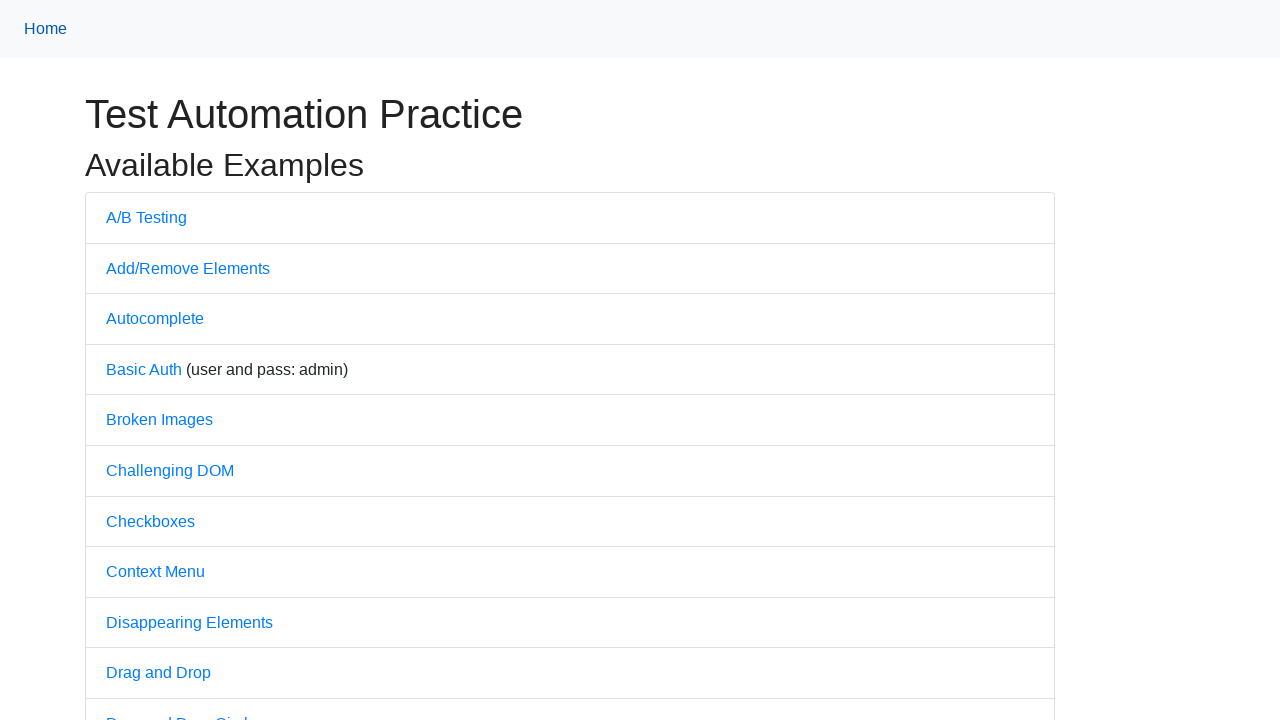